Tests a flight booking form by selecting trip type, origin and destination airports, date, passenger count, and senior citizen discount, then searches for flights

Starting URL: https://rahulshettyacademy.com/dropdownsPractise/

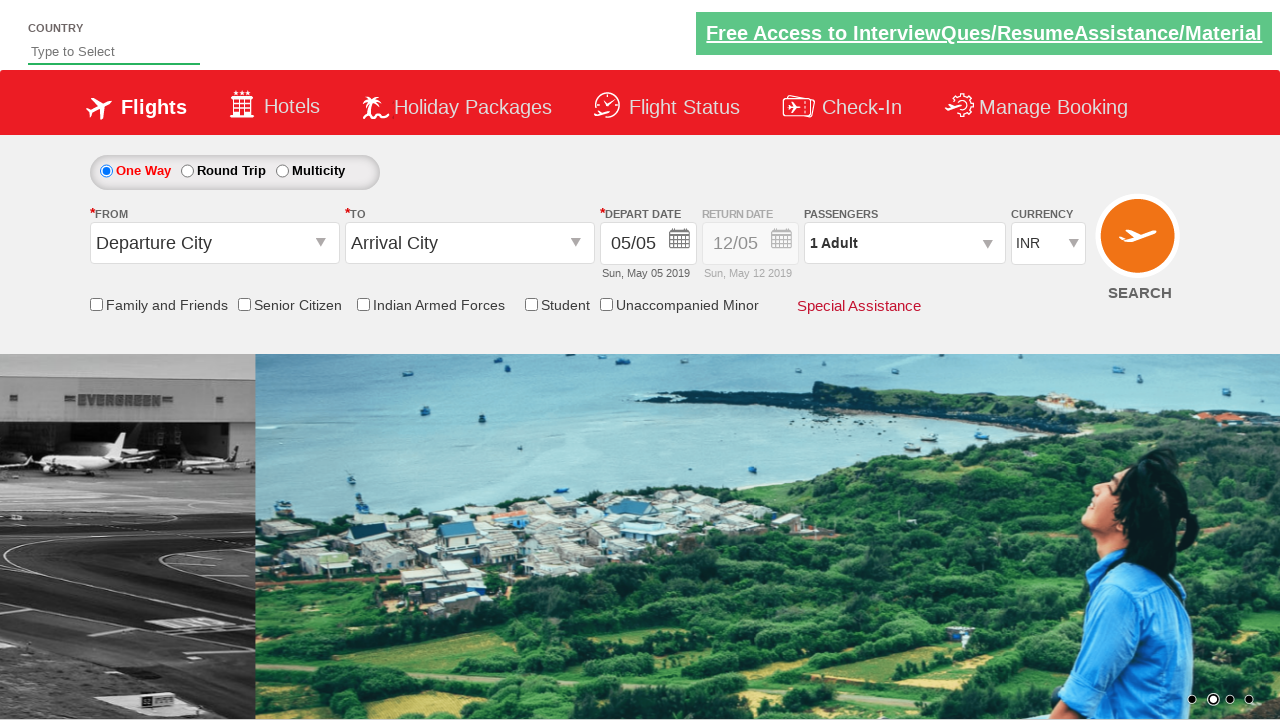

Selected one-way trip option at (106, 171) on #ctl00_mainContent_rbtnl_Trip_0
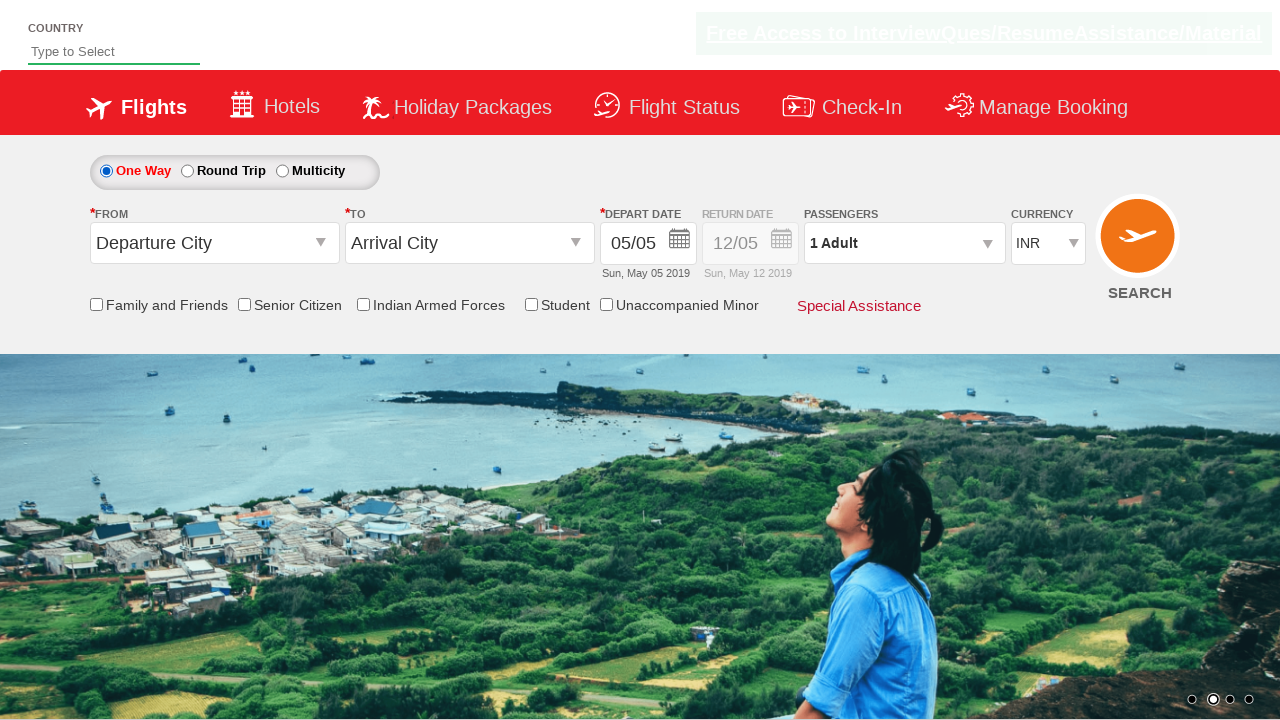

Clicked origin station dropdown at (214, 243) on #ctl00_mainContent_ddl_originStation1_CTXT
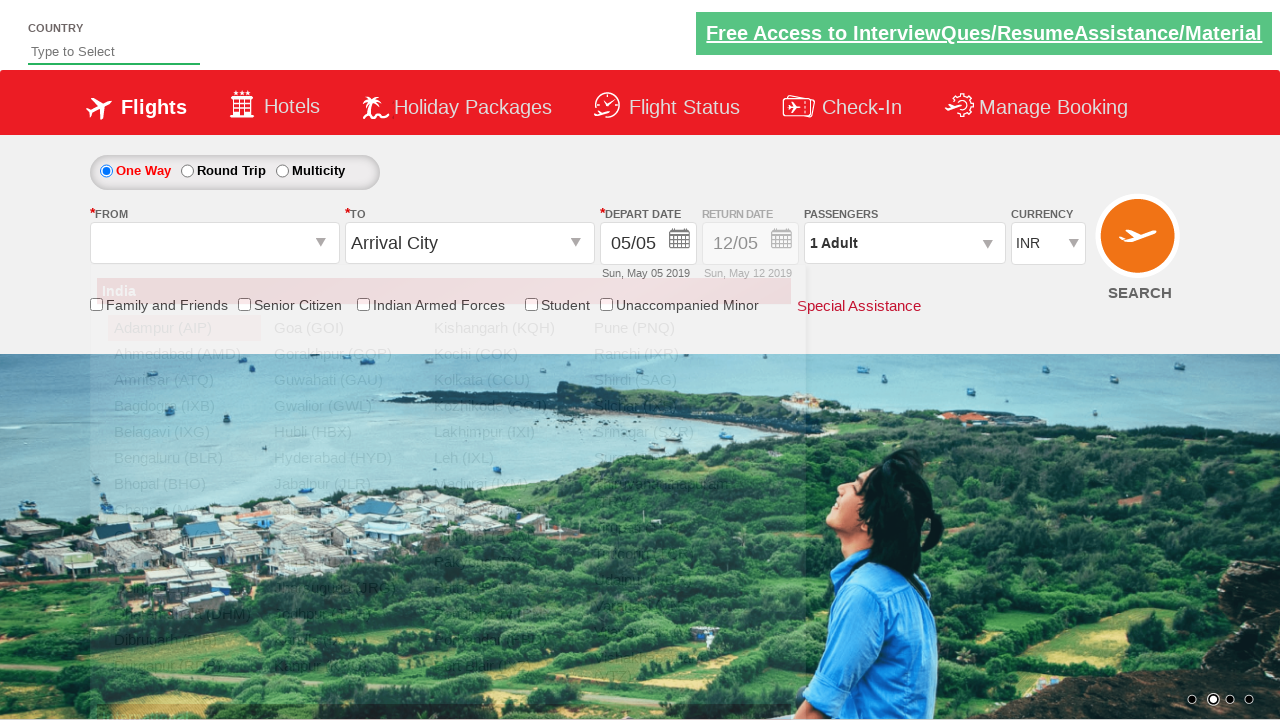

Selected Delhi (DEL) as origin airport at (184, 588) on xpath=//a[@value='DEL']
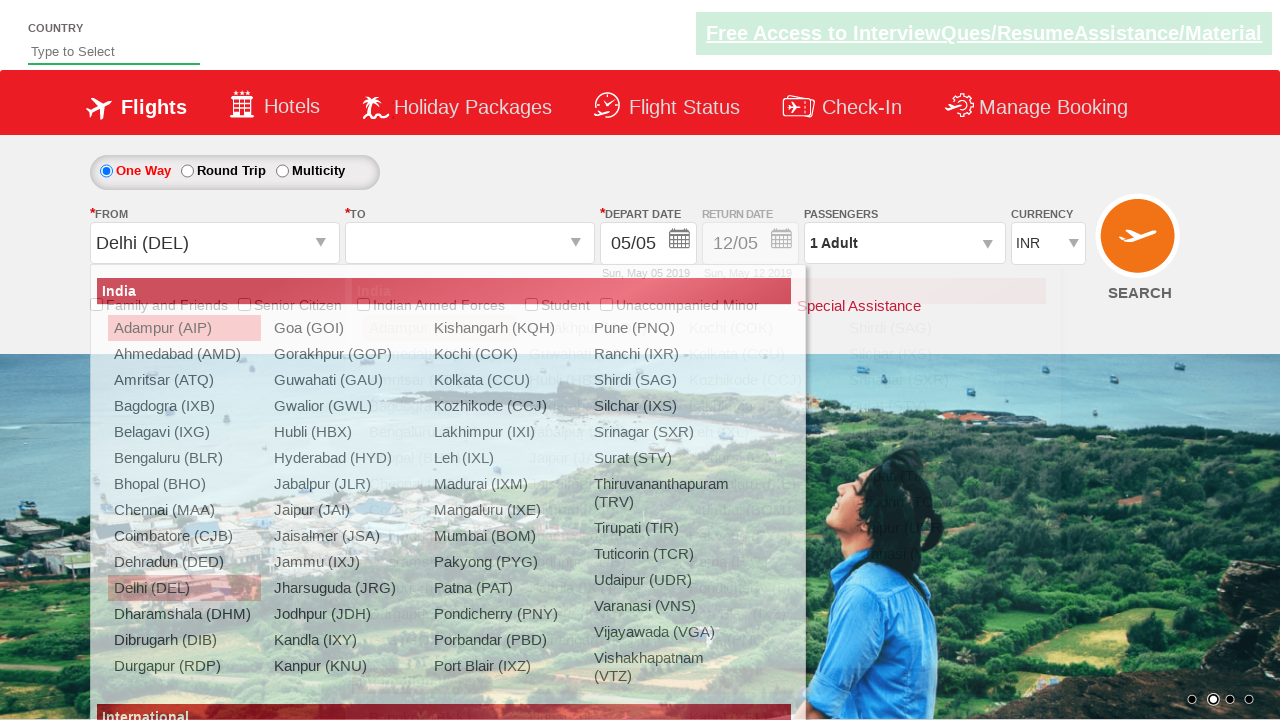

Waited for destination dropdown to be ready
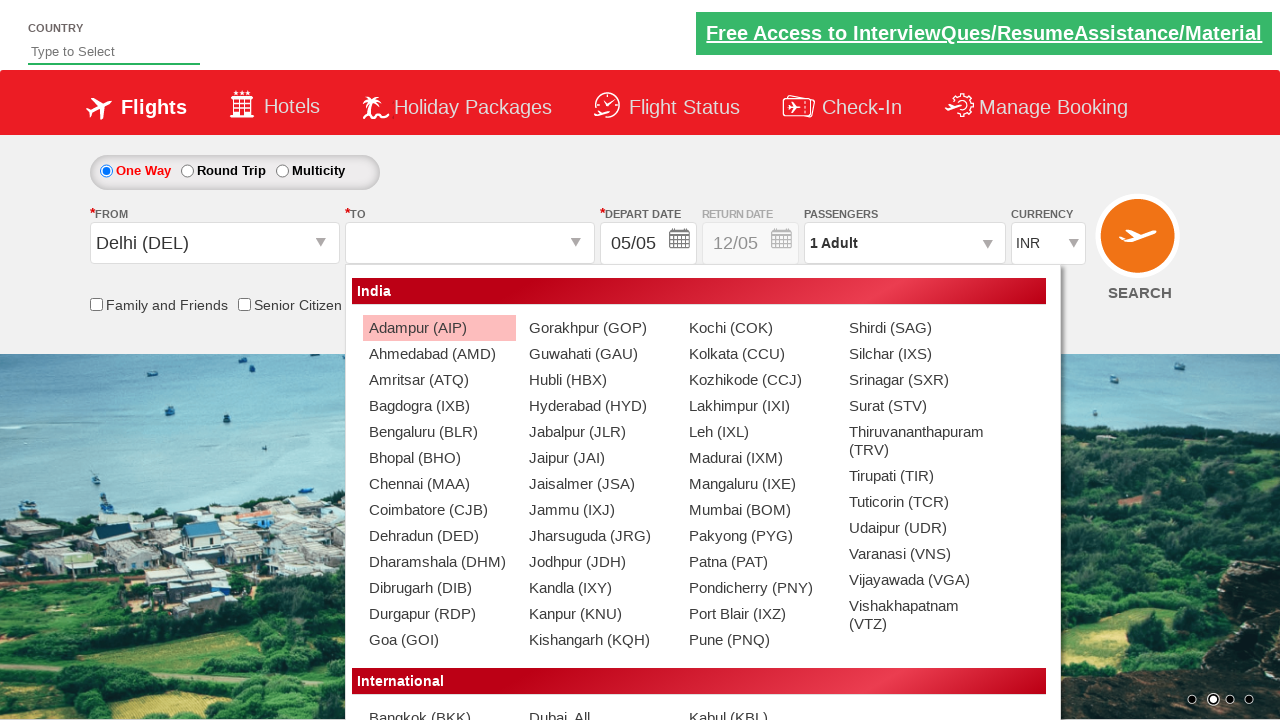

Selected Chennai (MAA) as destination airport at (439, 484) on xpath=//div[@id='glsctl00_mainContent_ddl_destinationStation1_CTNR'] //a[@value=
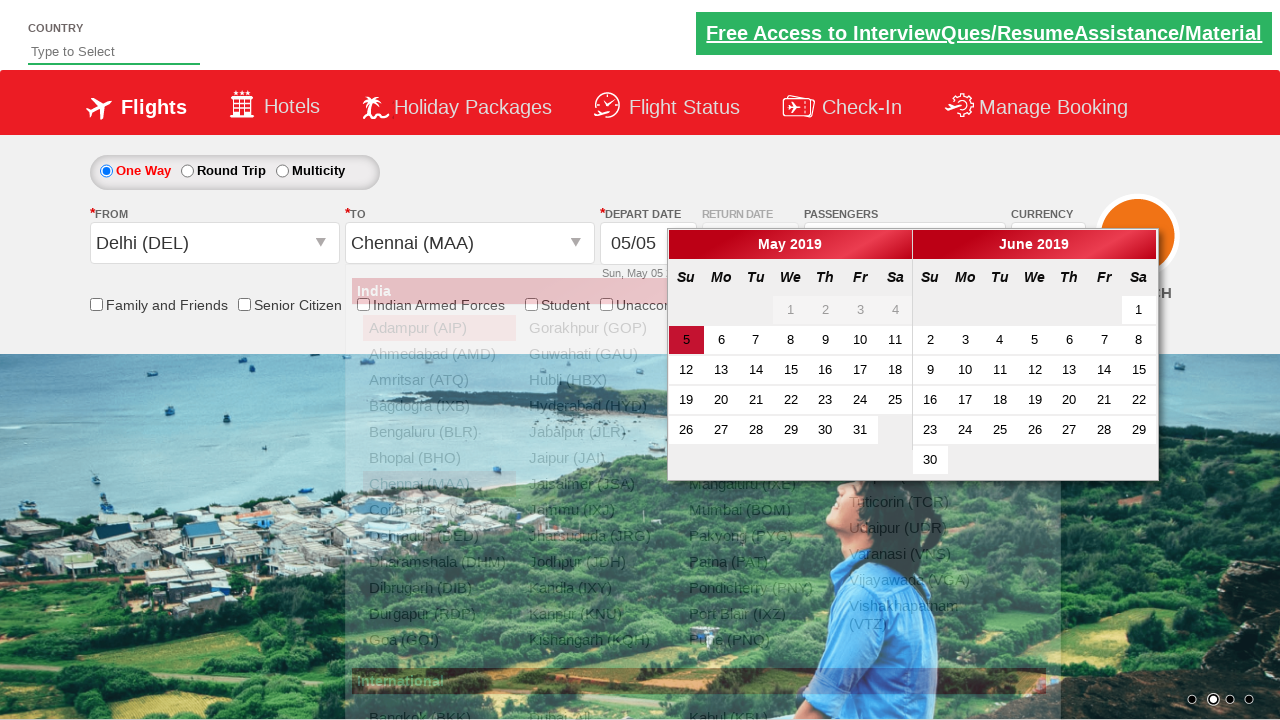

Selected active date in calendar at (686, 340) on .ui-state-default.ui-state-active
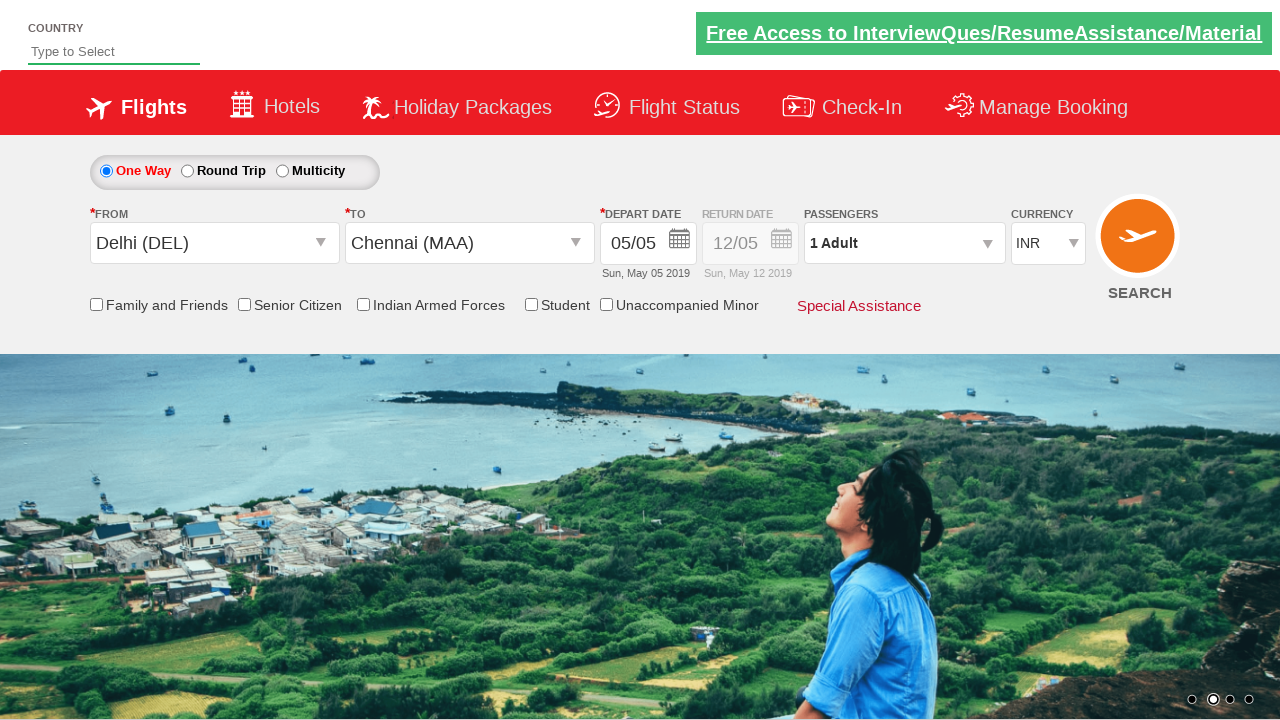

Checked senior citizen discount checkbox at (244, 304) on input[id*='SeniorCitizenDiscount']
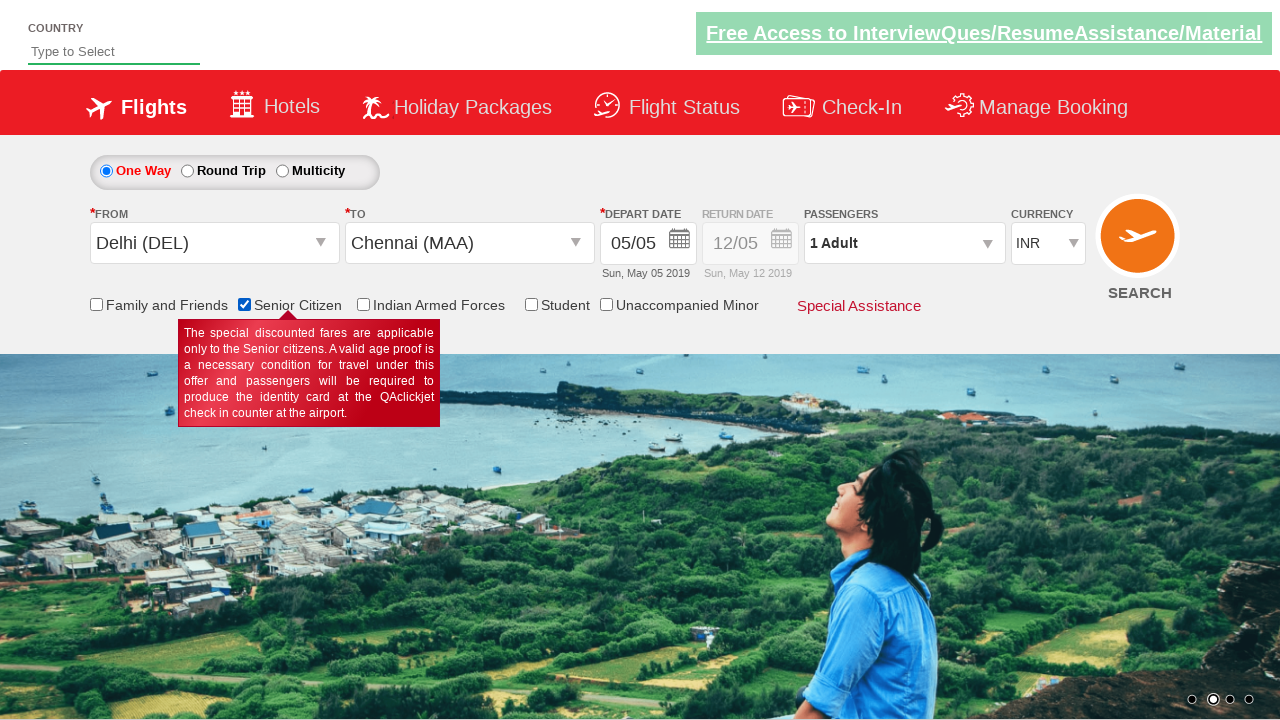

Clicked passenger info dropdown at (904, 243) on #divpaxinfo
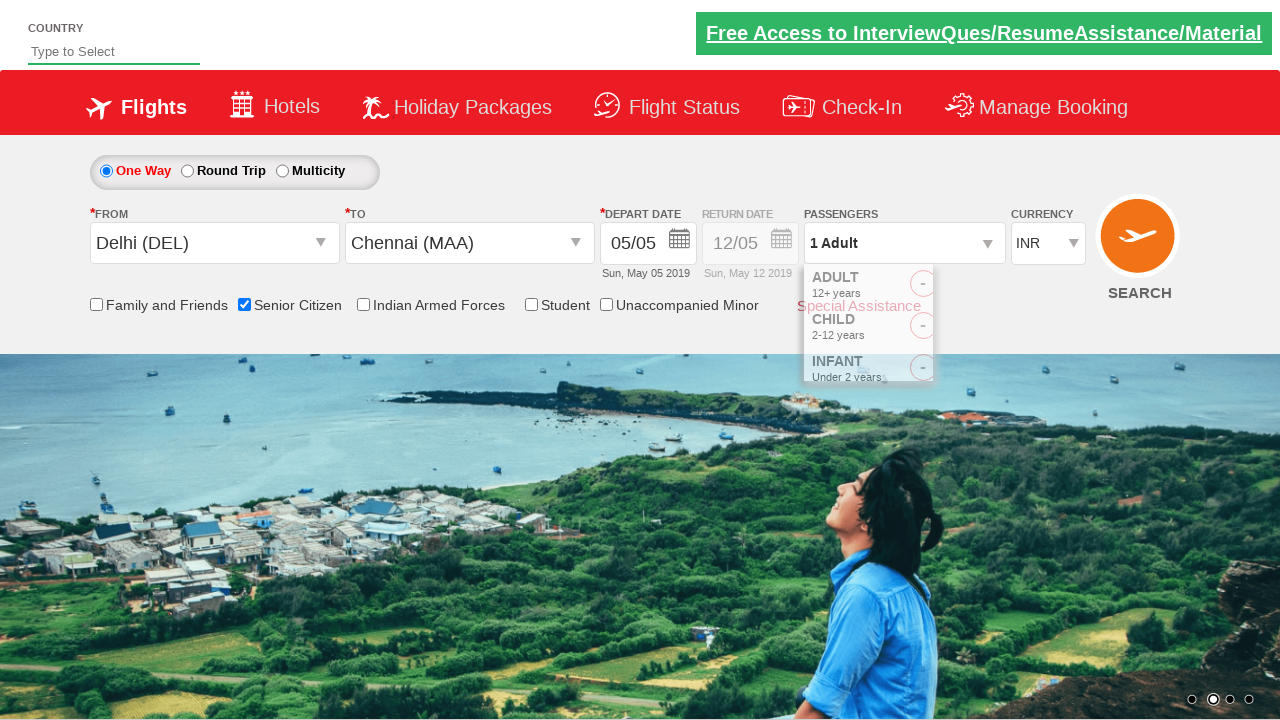

Waited for passenger options to appear
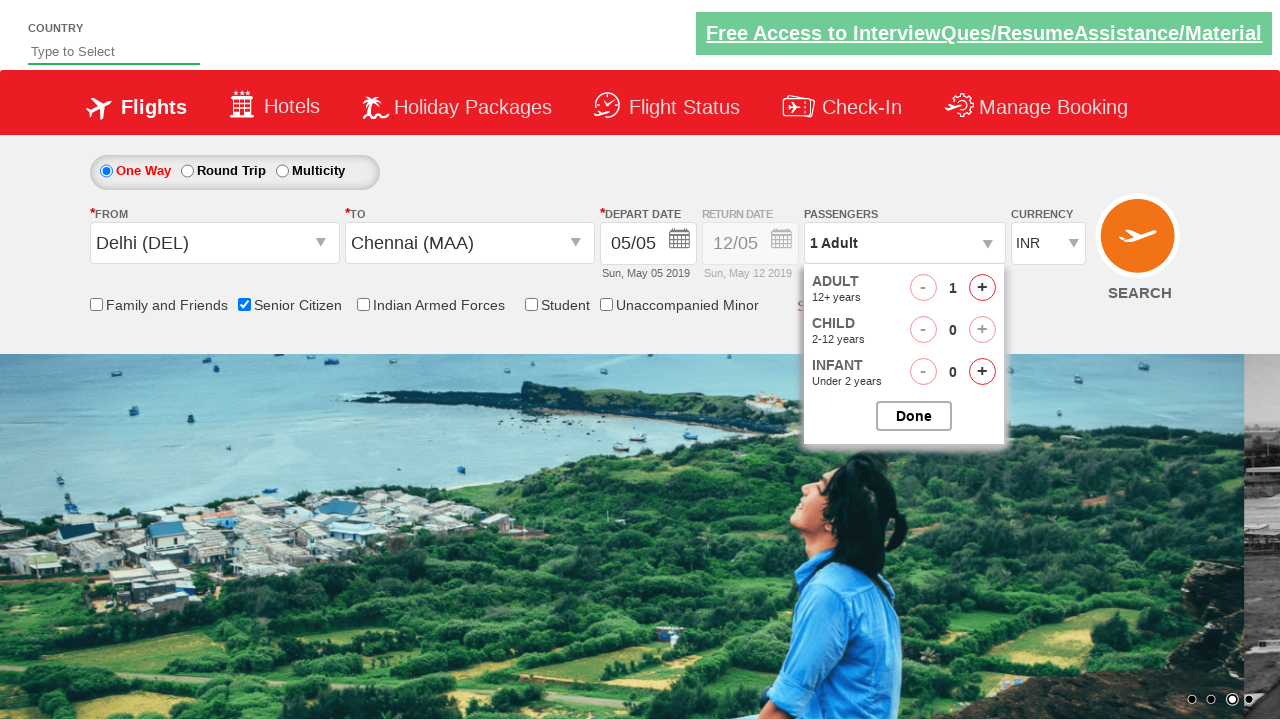

Increased adult count (iteration 1 of 4) at (982, 288) on #hrefIncAdt
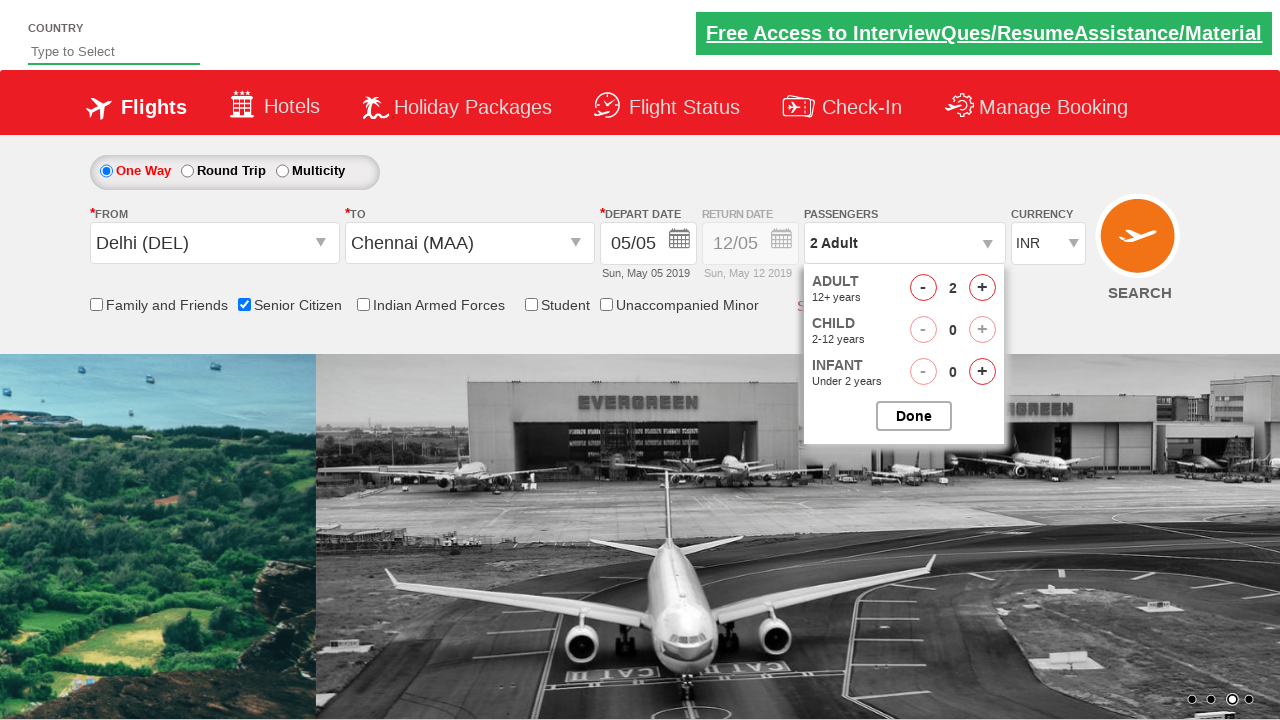

Increased adult count (iteration 2 of 4) at (982, 288) on #hrefIncAdt
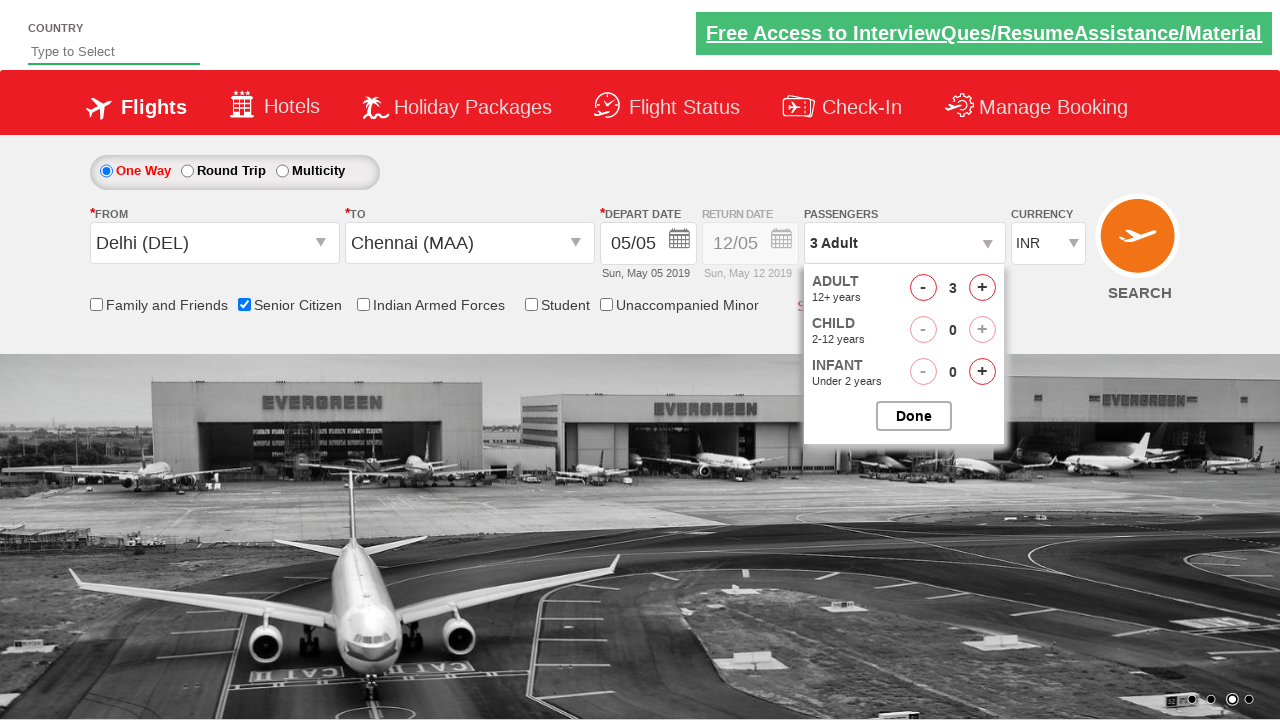

Increased adult count (iteration 3 of 4) at (982, 288) on #hrefIncAdt
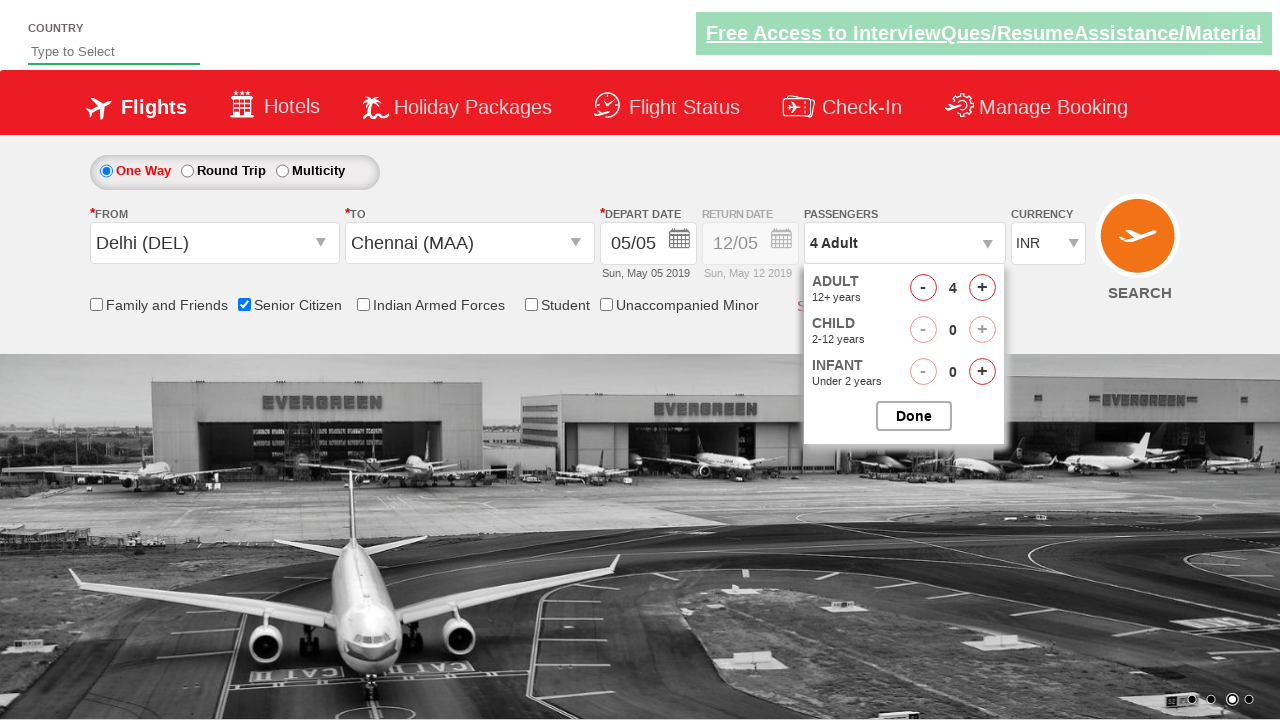

Increased adult count (iteration 4 of 4) at (982, 288) on #hrefIncAdt
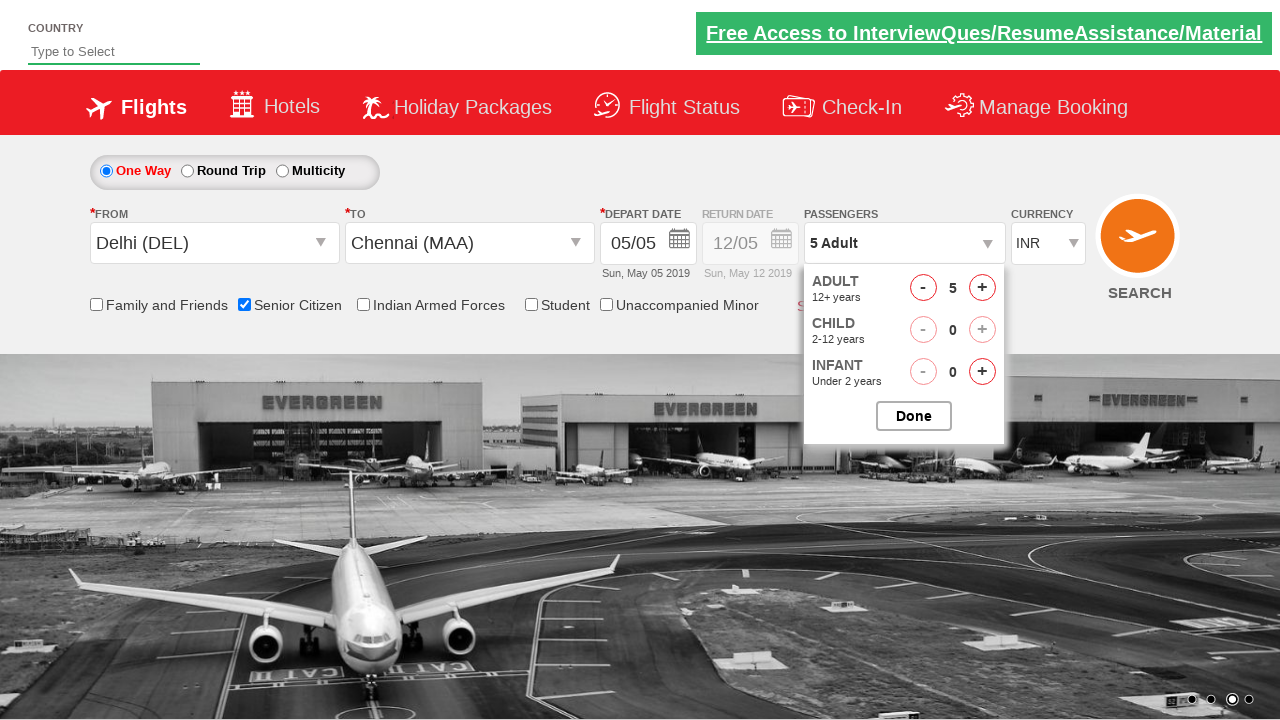

Closed passenger options at (914, 416) on #btnclosepaxoption
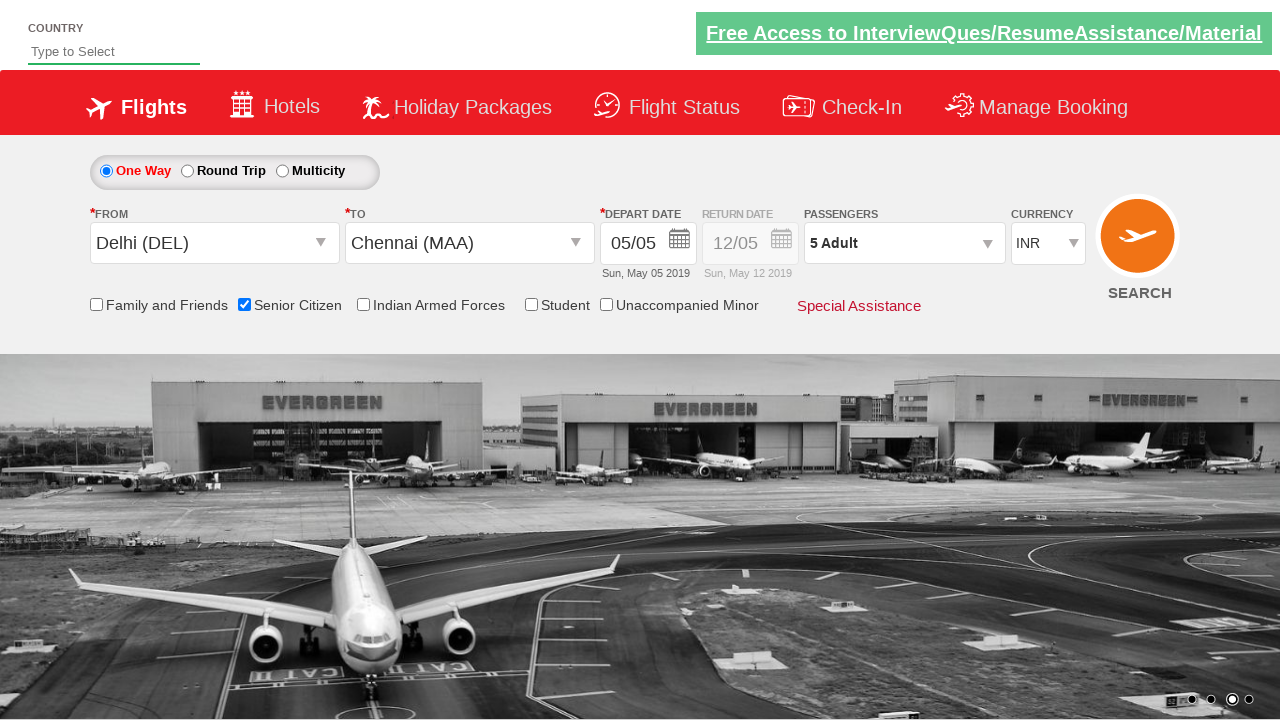

Clicked search button to find flights at (1140, 245) on input[value='Search']
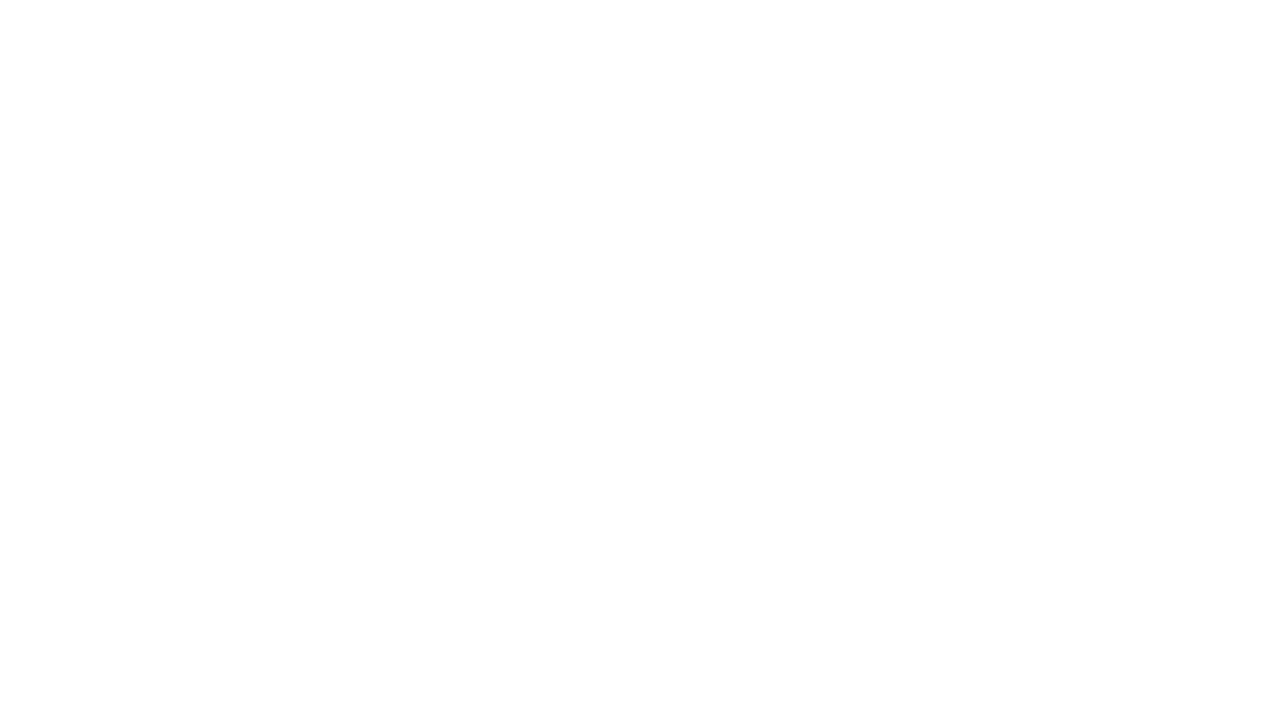

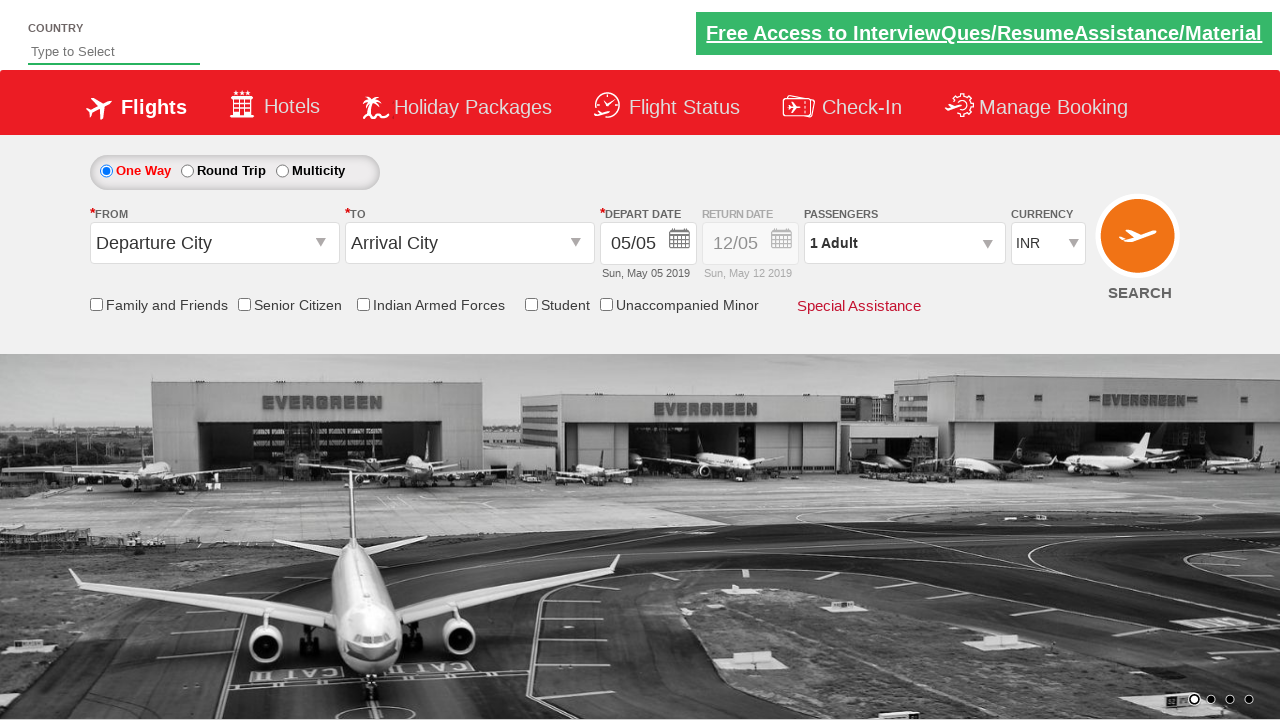